Tests iframe handling by switching to a frame and filling a text input field with a value

Starting URL: https://ui.vision/demo/webtest/frames/

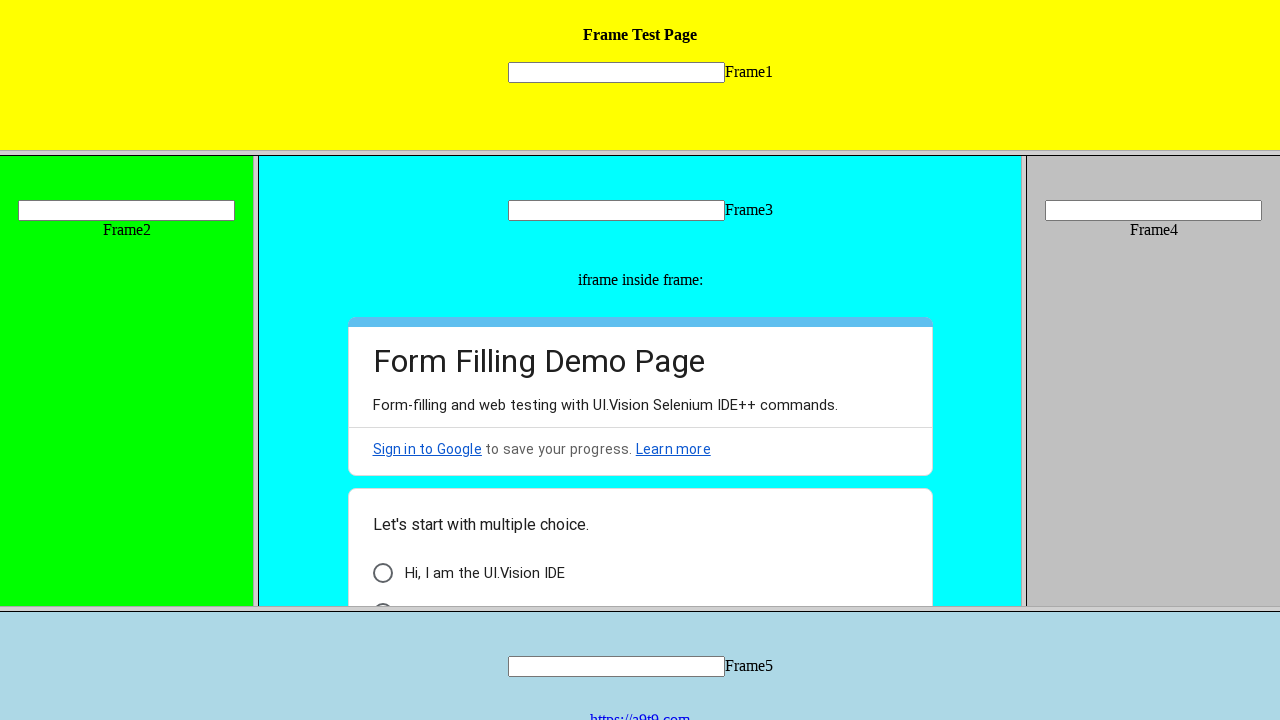

Located the first frame on the page
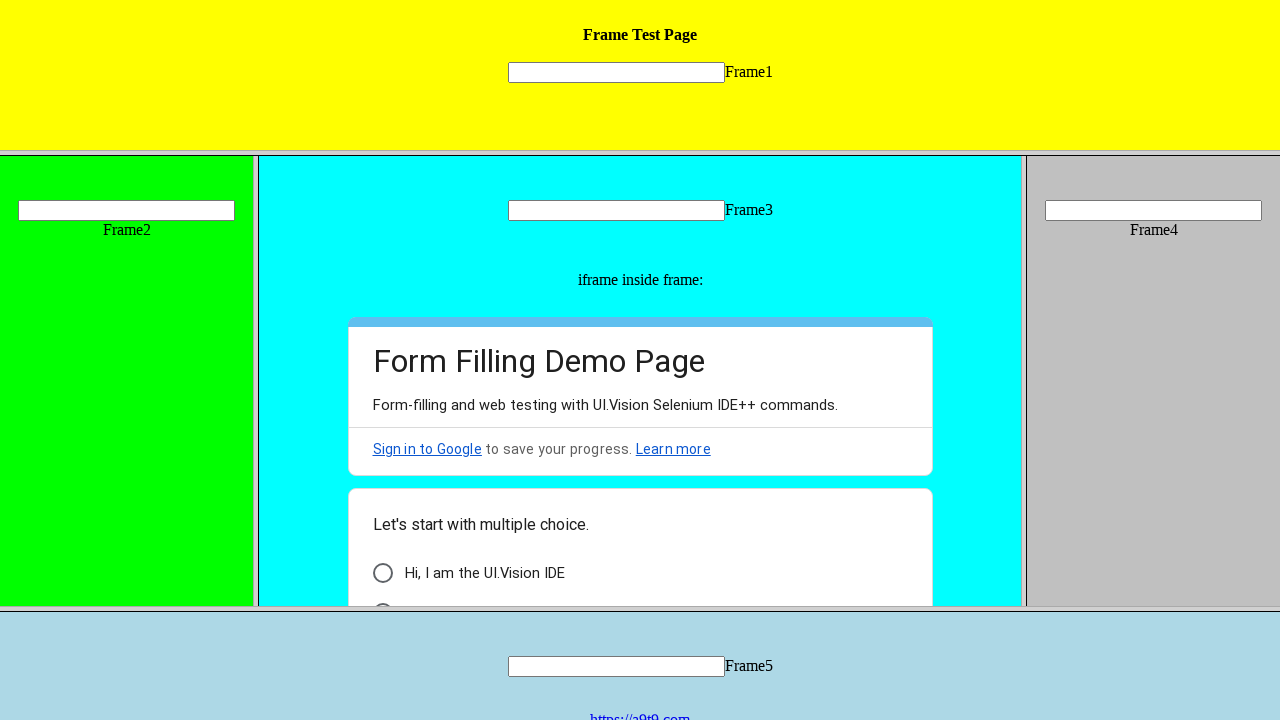

Filled text input field in iframe with 'Selenium' on frame >> nth=0 >> internal:control=enter-frame >> input[name='mytext1']
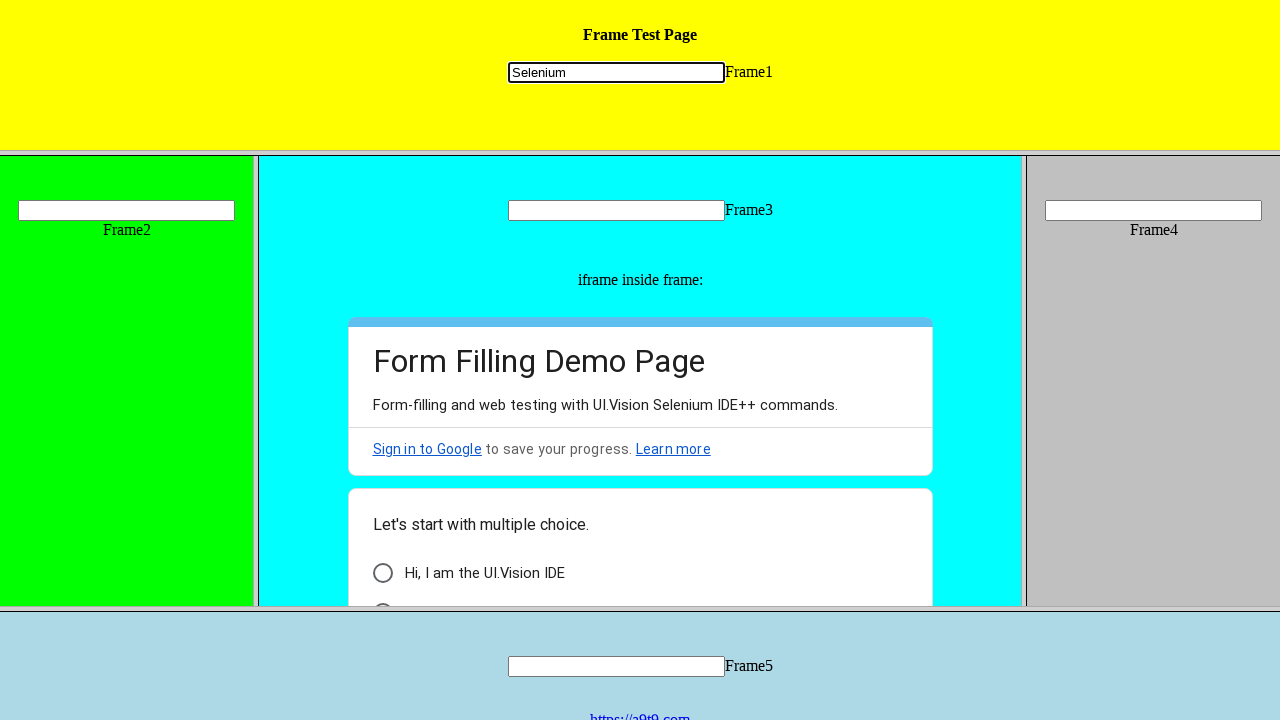

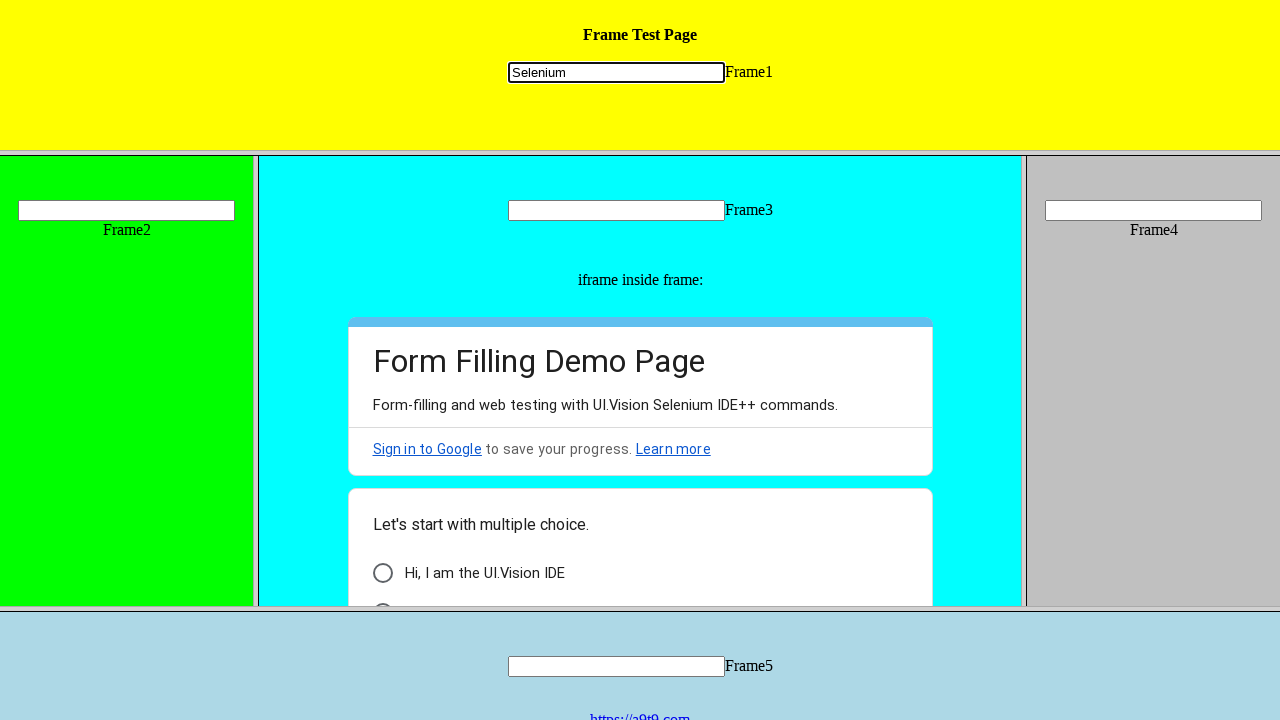